Tests valid ZIP code entry on registration page by entering a 5-digit ZIP code and verifying the form advances to the next step with first name field visible

Starting URL: https://www.sharelane.com/cgi-bin/register.py

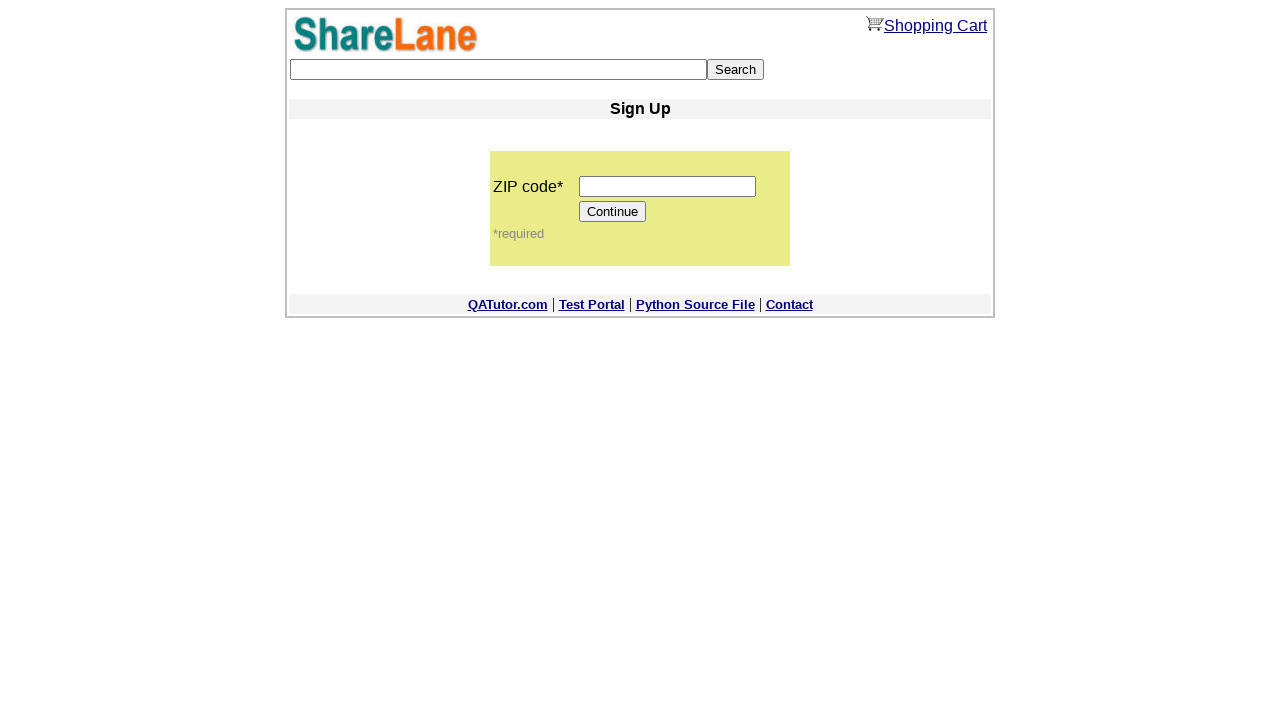

Filled ZIP code field with valid 5-digit value '12345' on input[name='zip_code']
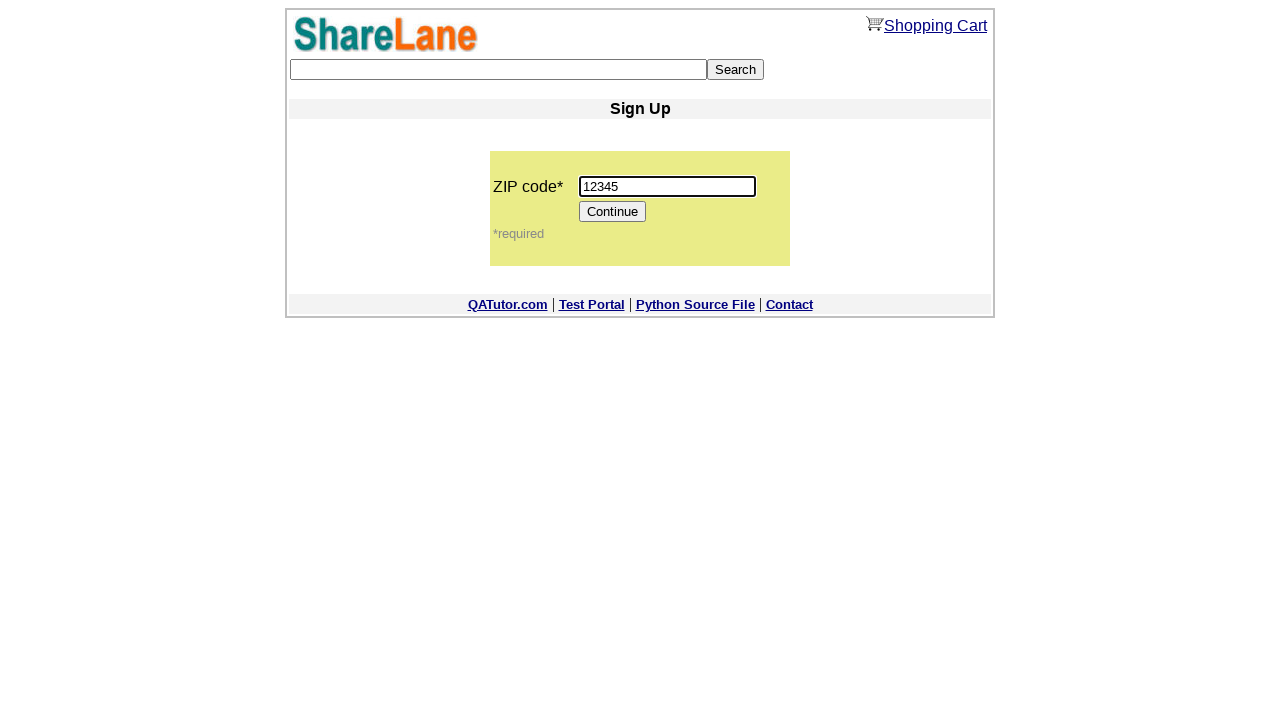

Clicked Continue button to proceed with registration at (613, 212) on input[value='Continue']
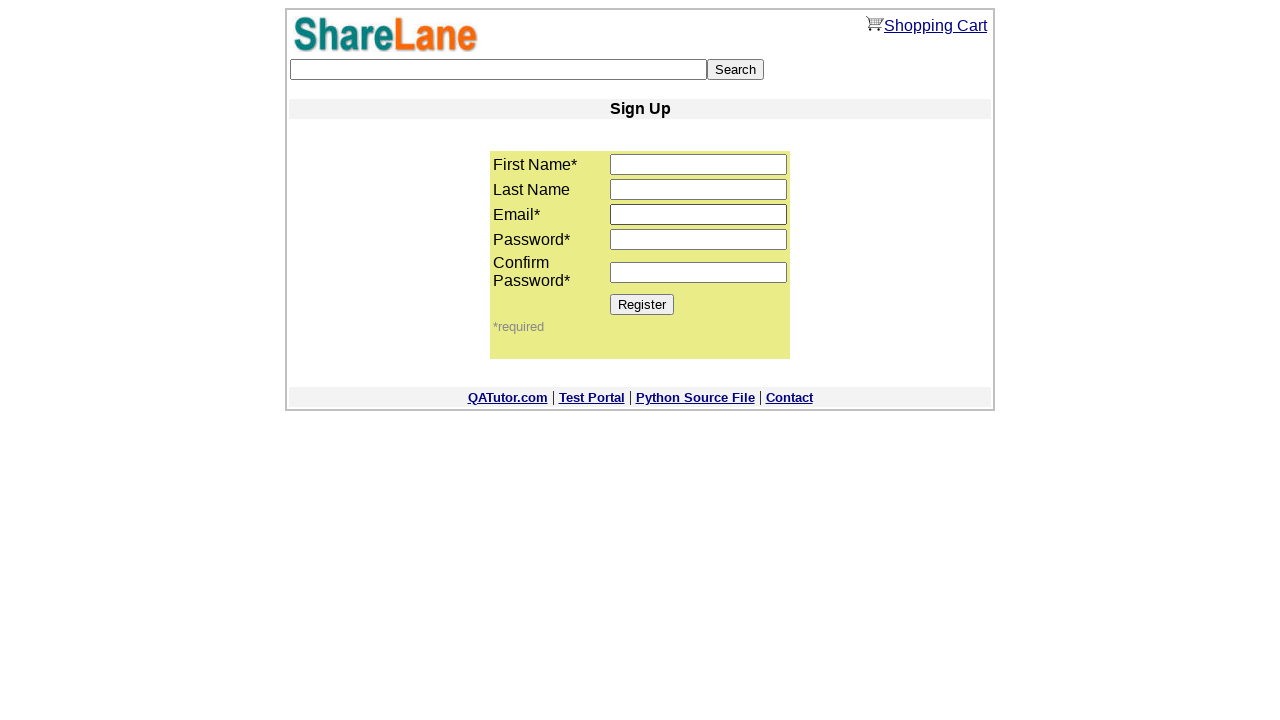

Verified first name field is visible, confirming form advanced to next step
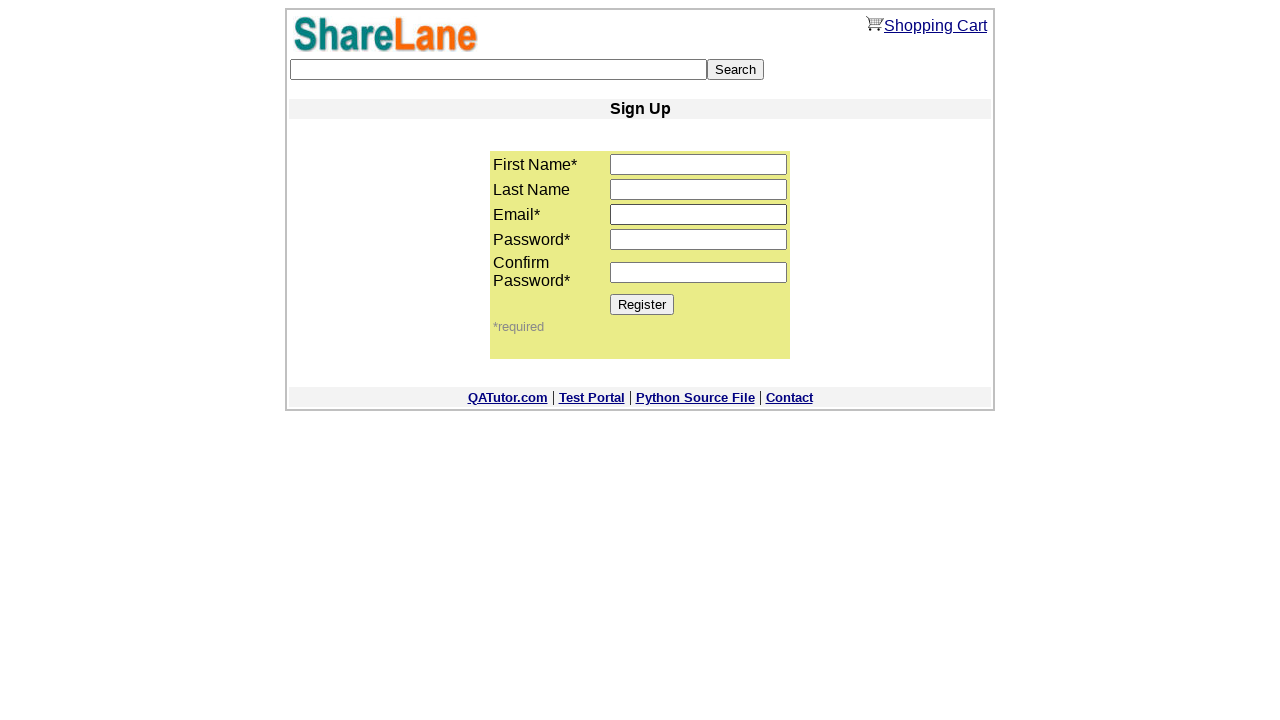

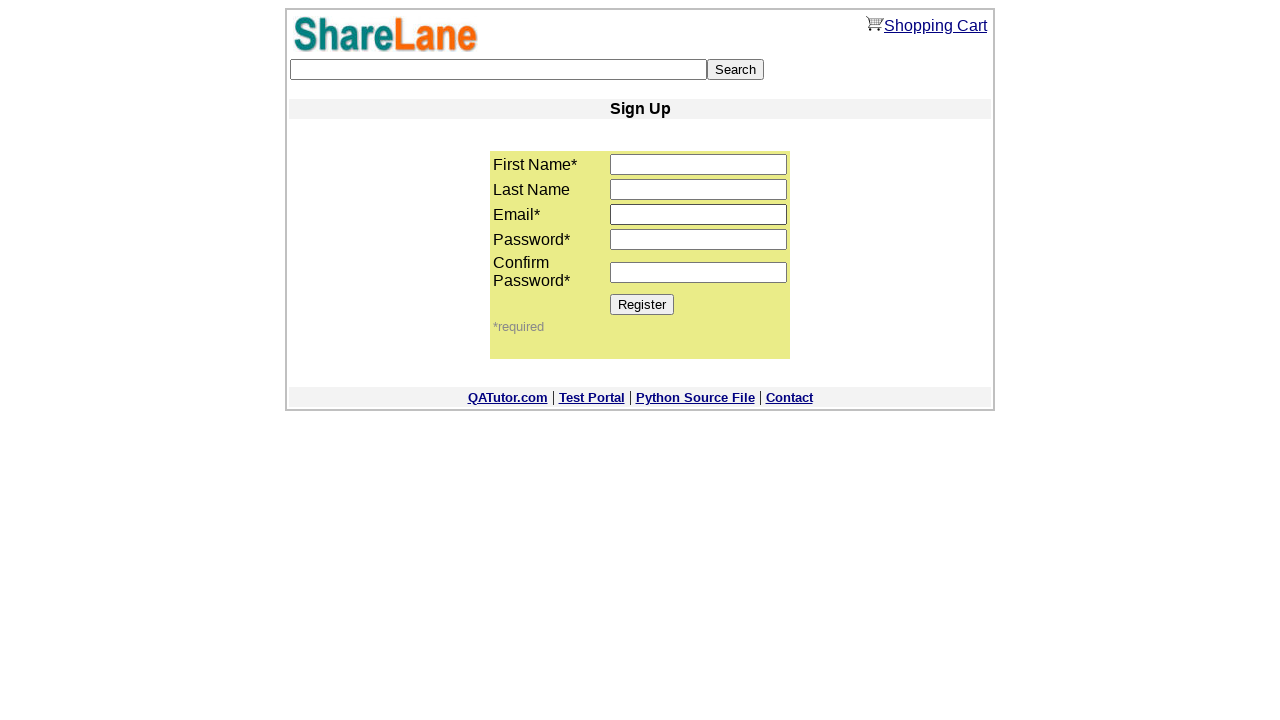